Tests date picker calendar functionality by selecting a specific date (June 15, 2027) through year, month, and day navigation

Starting URL: https://rahulshettyacademy.com/seleniumPractise/#/offers

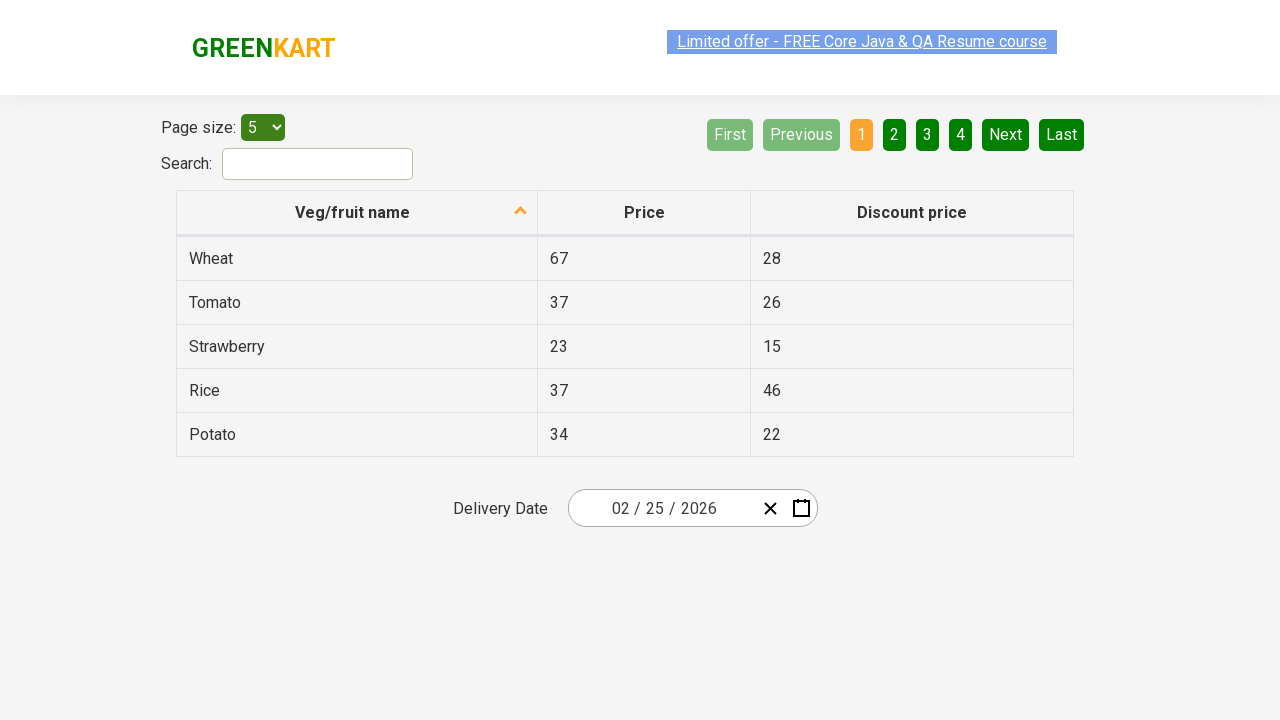

Clicked on date picker day input field to open calendar at (654, 508) on .react-date-picker__inputGroup__day
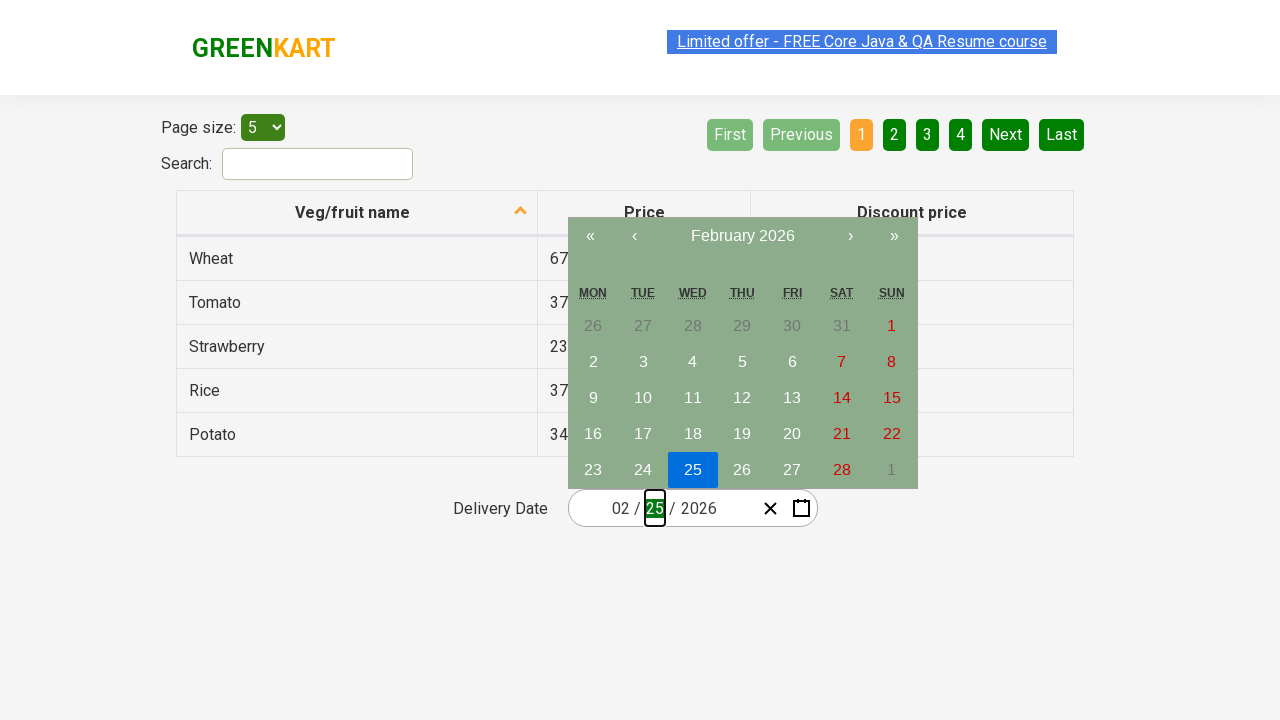

Clicked calendar navigation label to go to month view at (742, 236) on .react-calendar__navigation__label
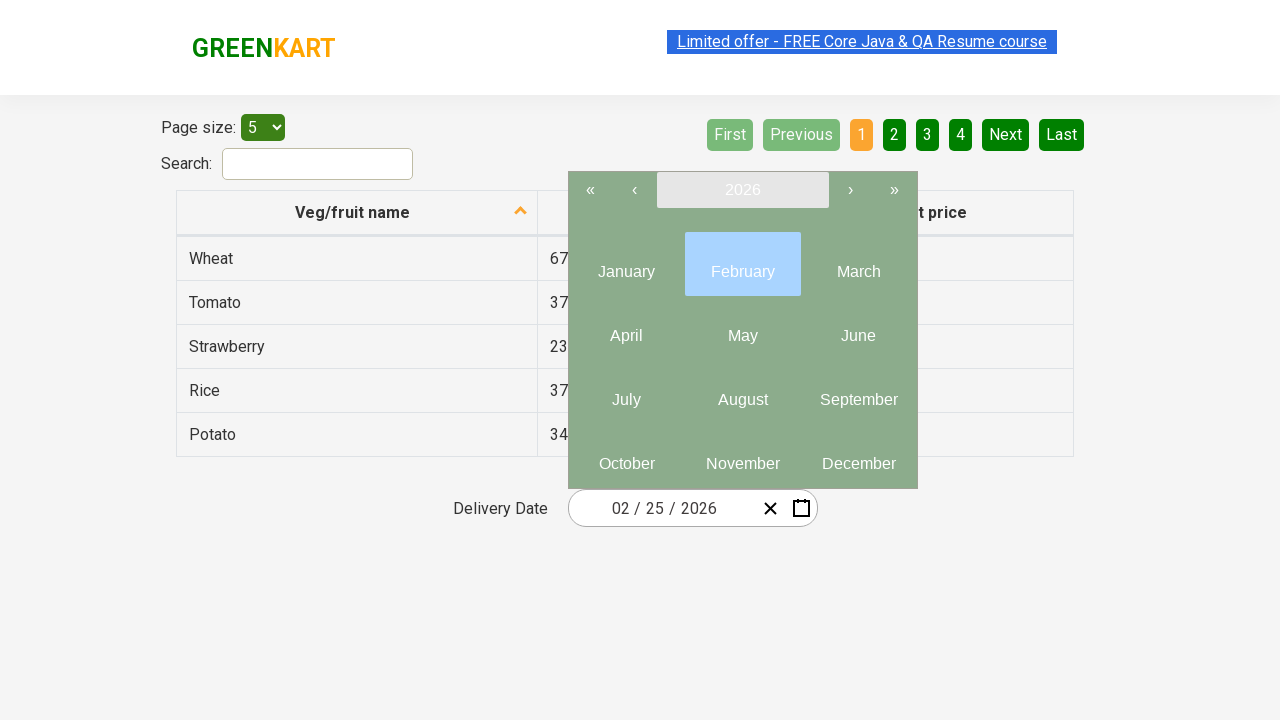

Clicked calendar navigation label again to go to year view at (742, 190) on .react-calendar__navigation__label
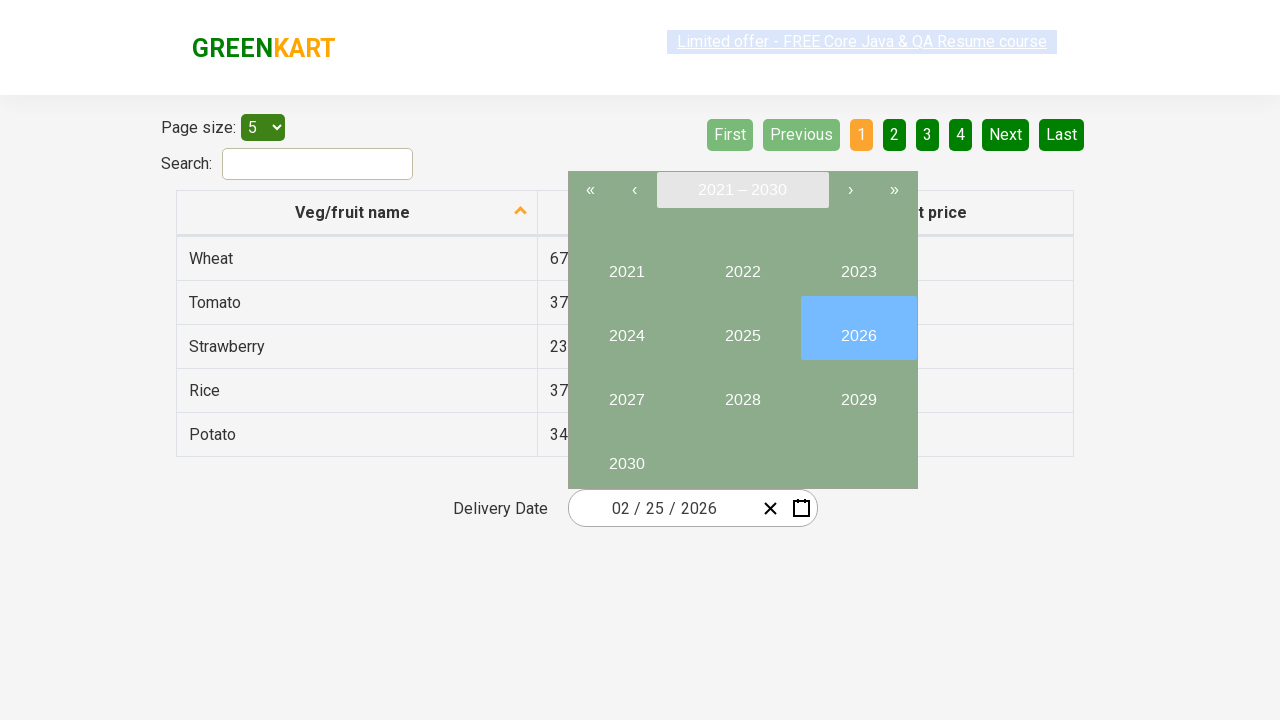

Selected year 2027 from year view at (626, 392) on internal:text="2027"i
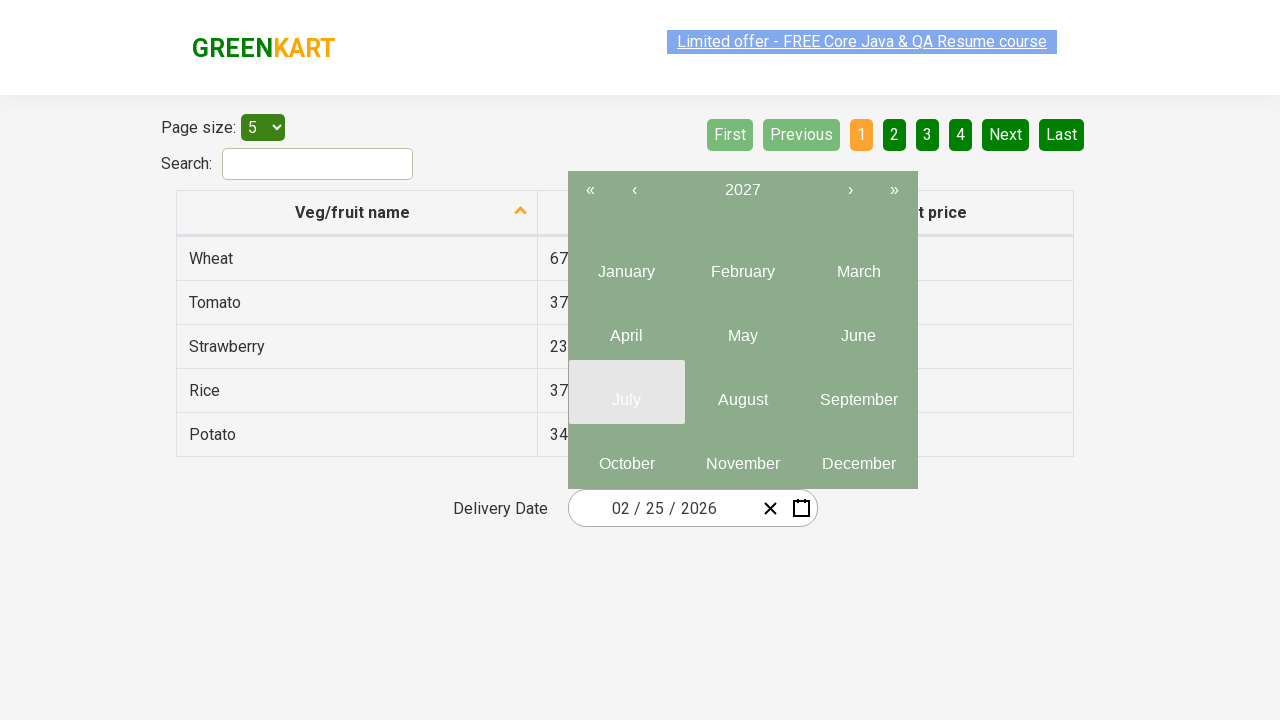

Selected June (month 6) from month view at (858, 328) on .react-calendar__year-view__months__month >> nth=5
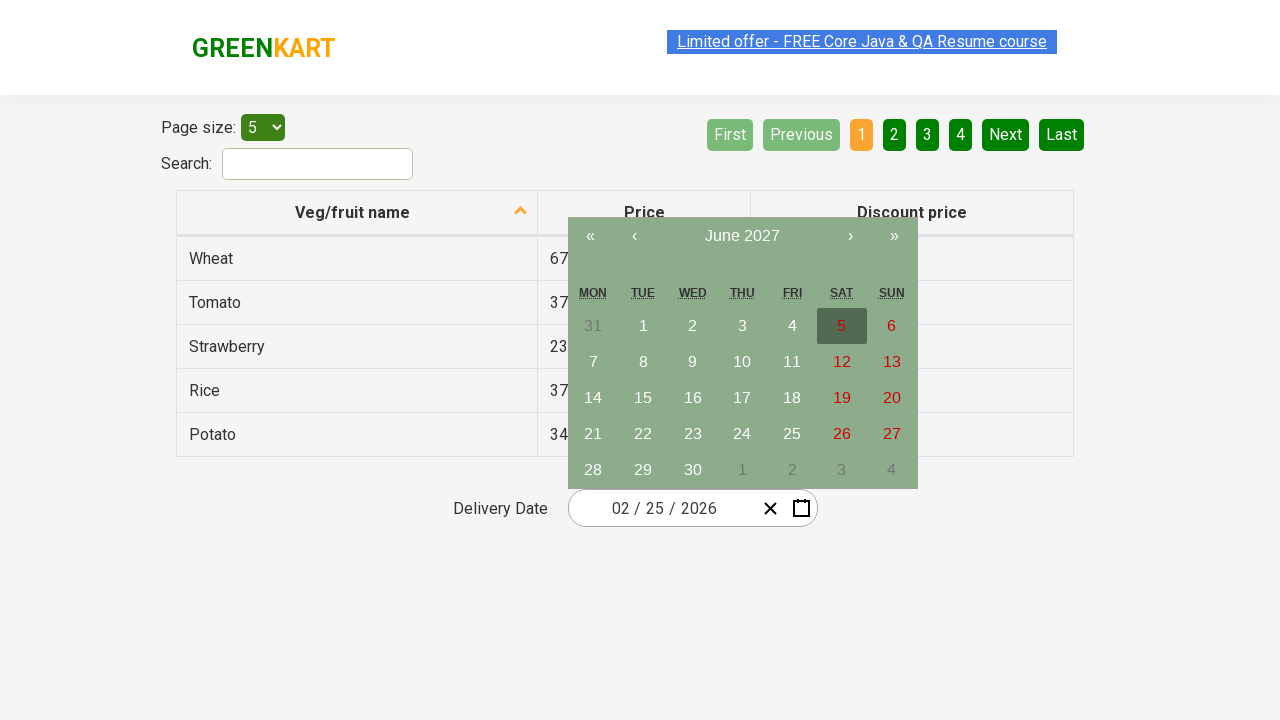

Selected day 15 from calendar to complete date selection of June 15, 2027 at (643, 398) on //abbr[text()='15']
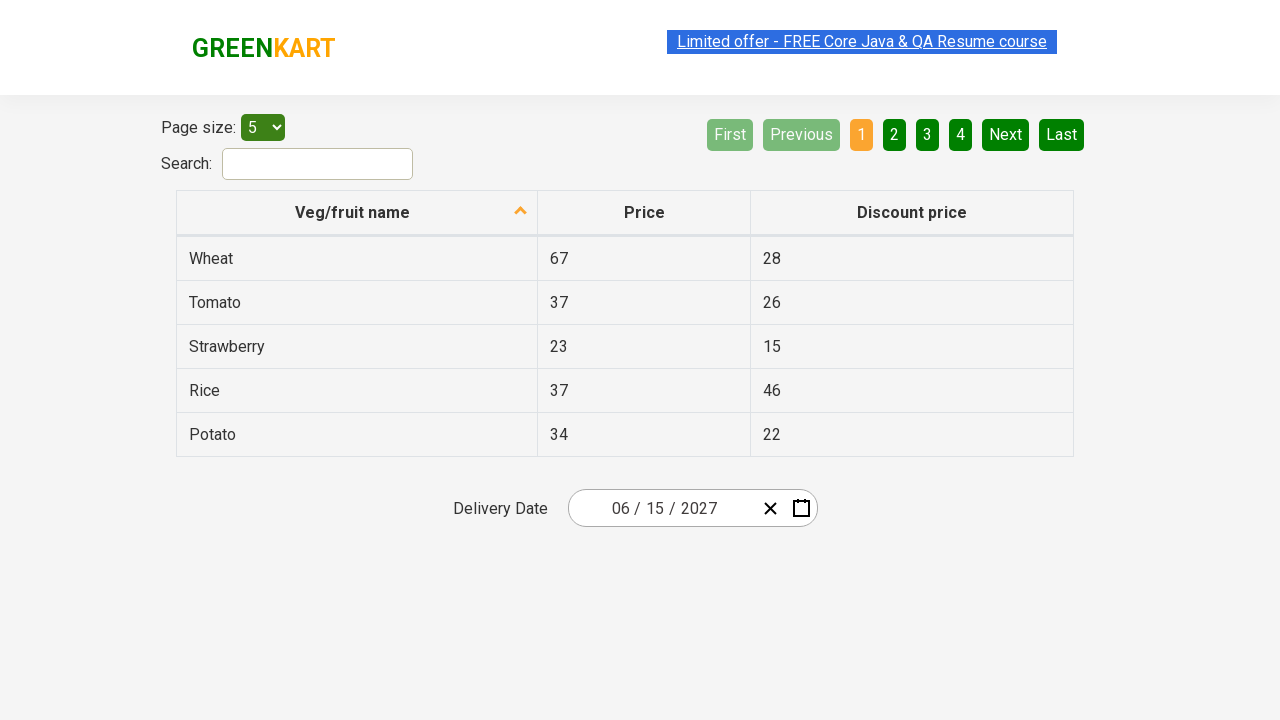

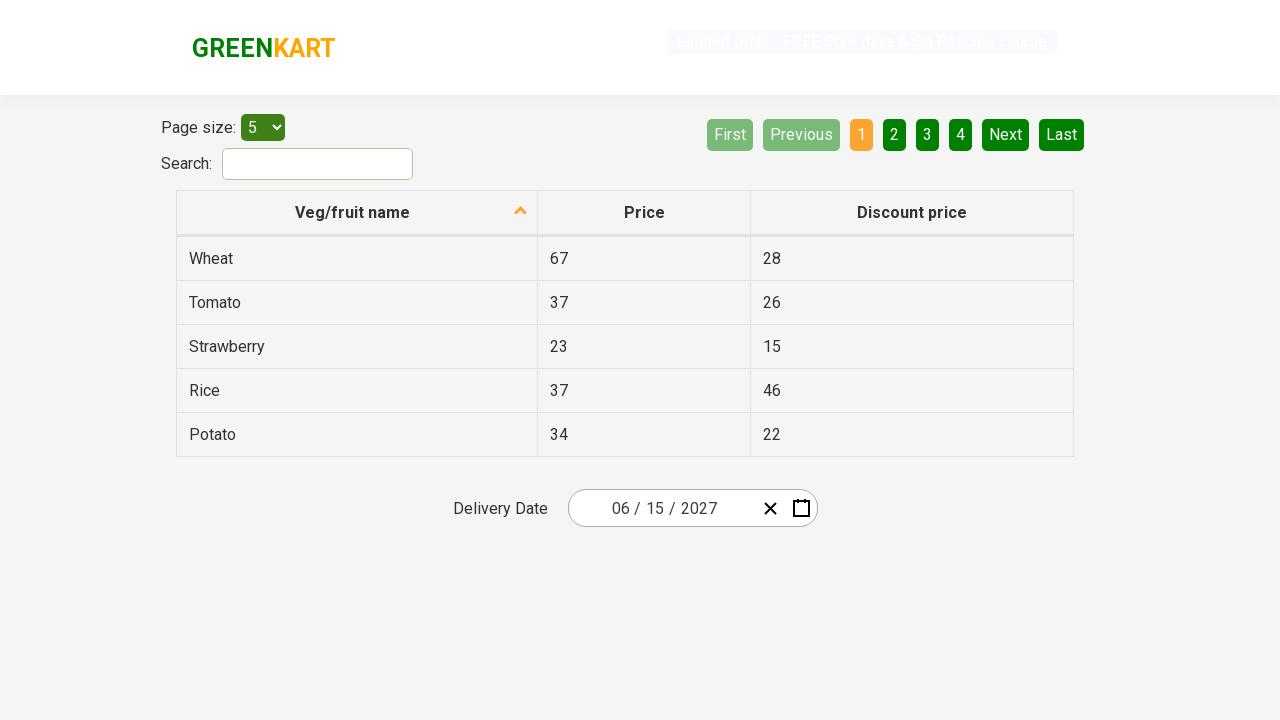